Tests alert handling functionality by triggering different types of alerts (simple alert and confirm dialog) and interacting with them

Starting URL: https://rahulshettyacademy.com/AutomationPractice/

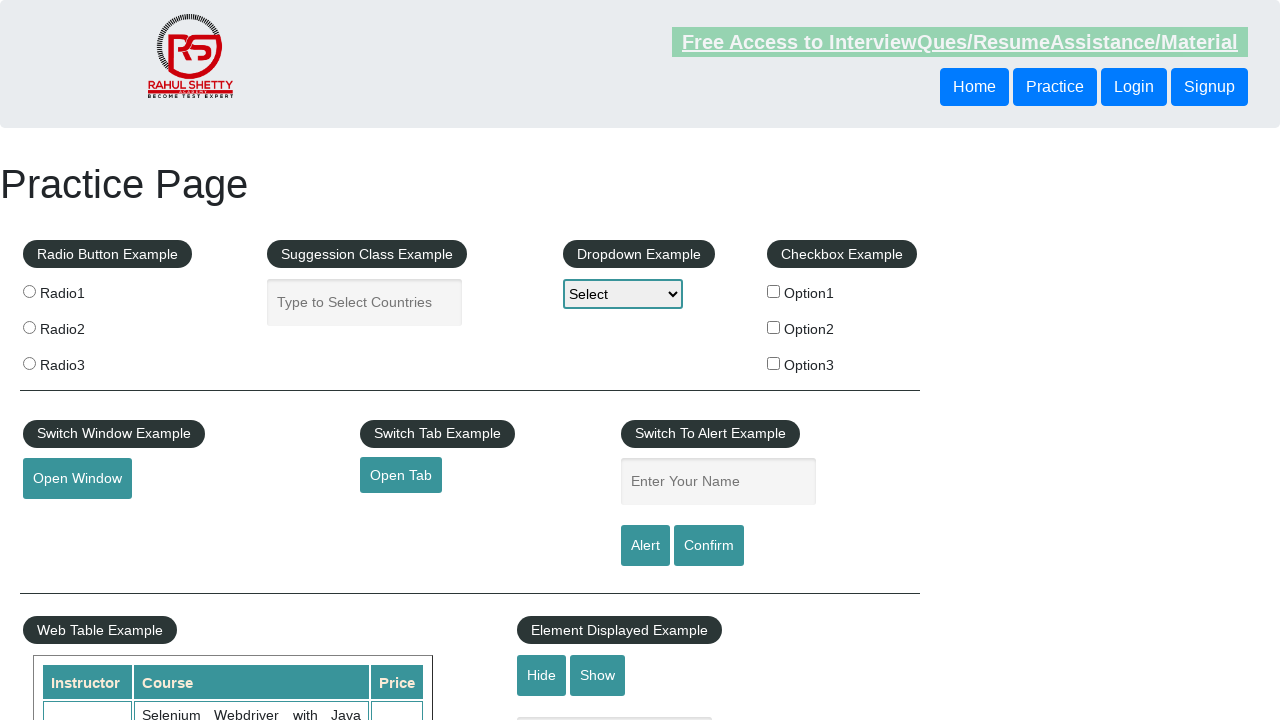

Filled name field with 'Prajakta' on #name
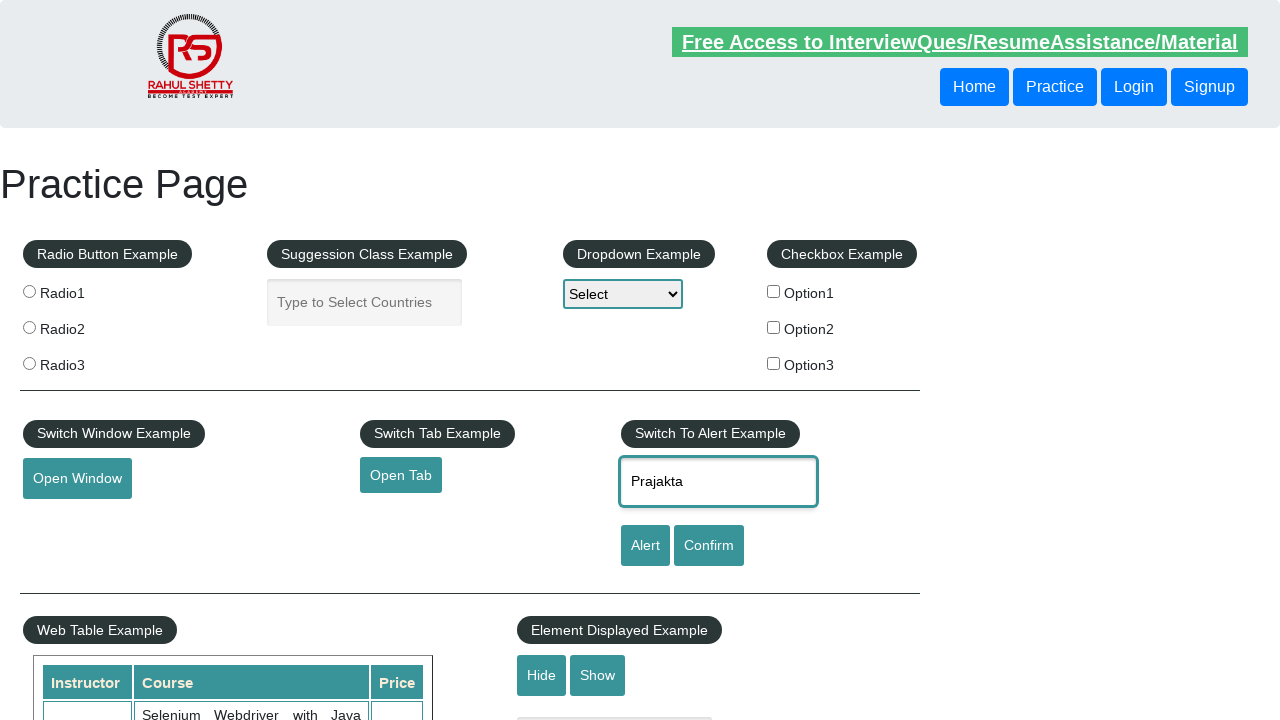

Clicked alert button to trigger simple alert at (645, 546) on [id='alertbtn']
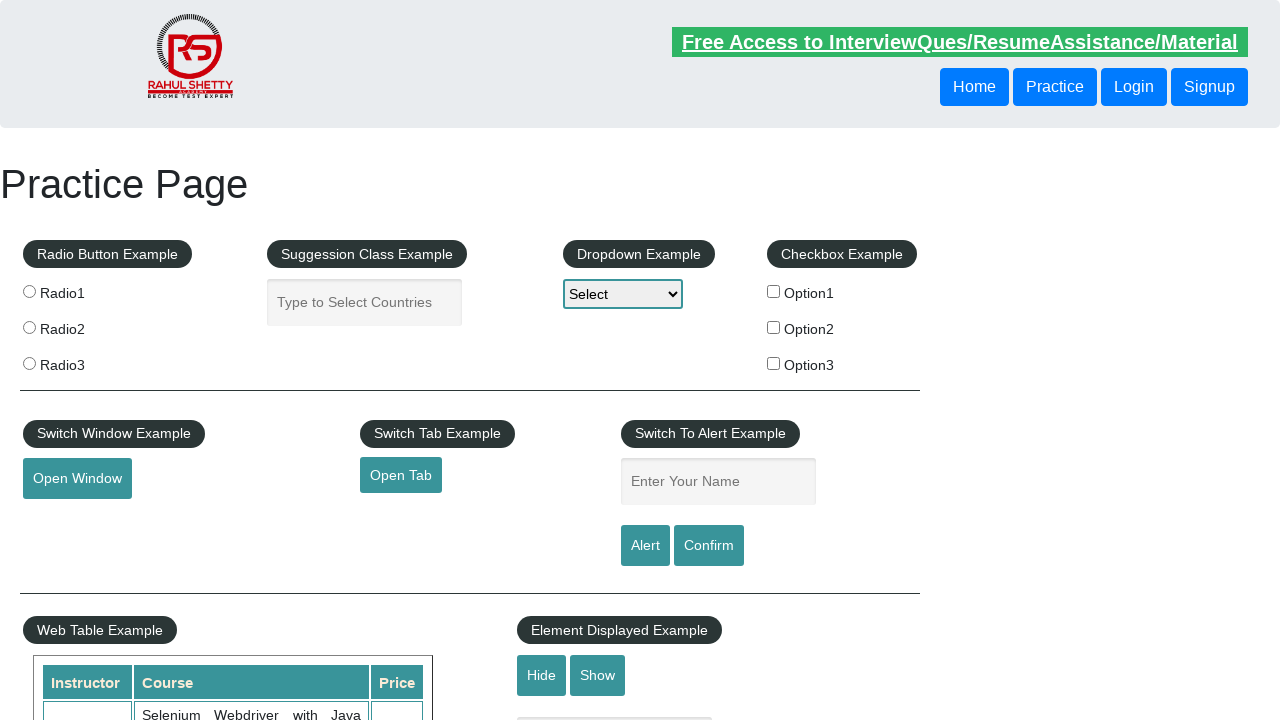

Set up dialog handler to accept alerts
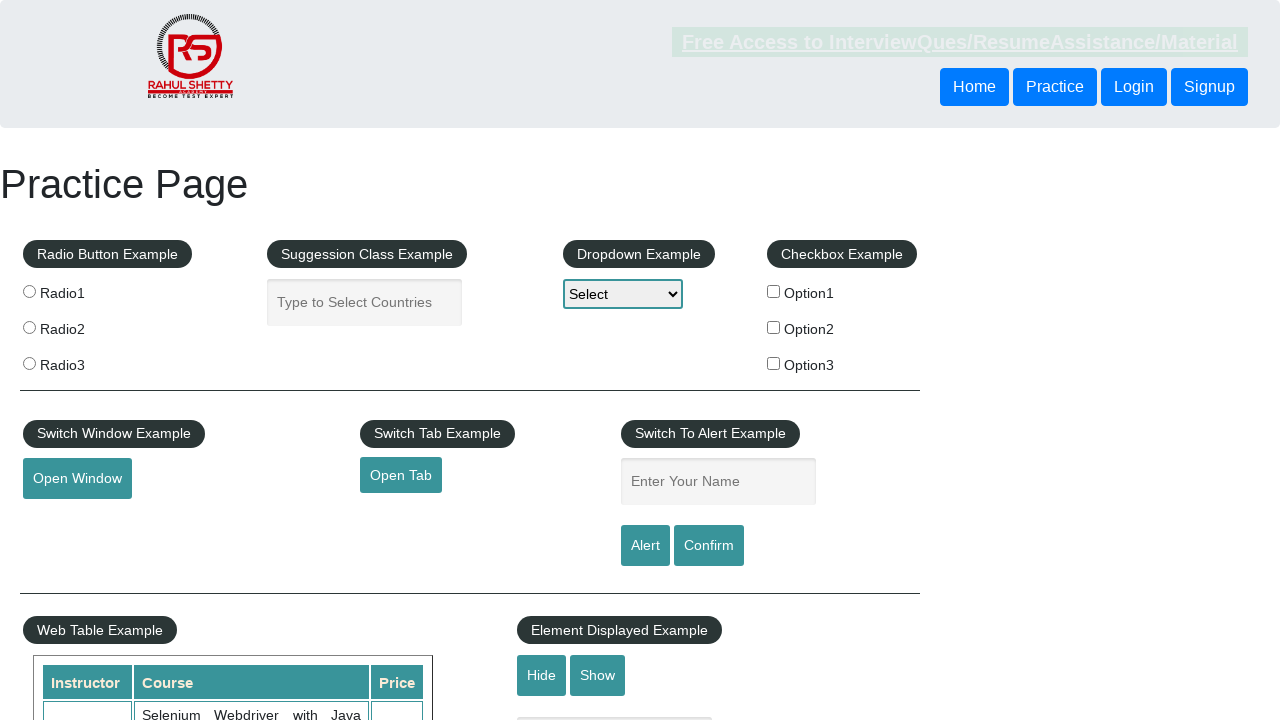

Clicked confirm button to trigger confirm dialog at (709, 546) on #confirmbtn
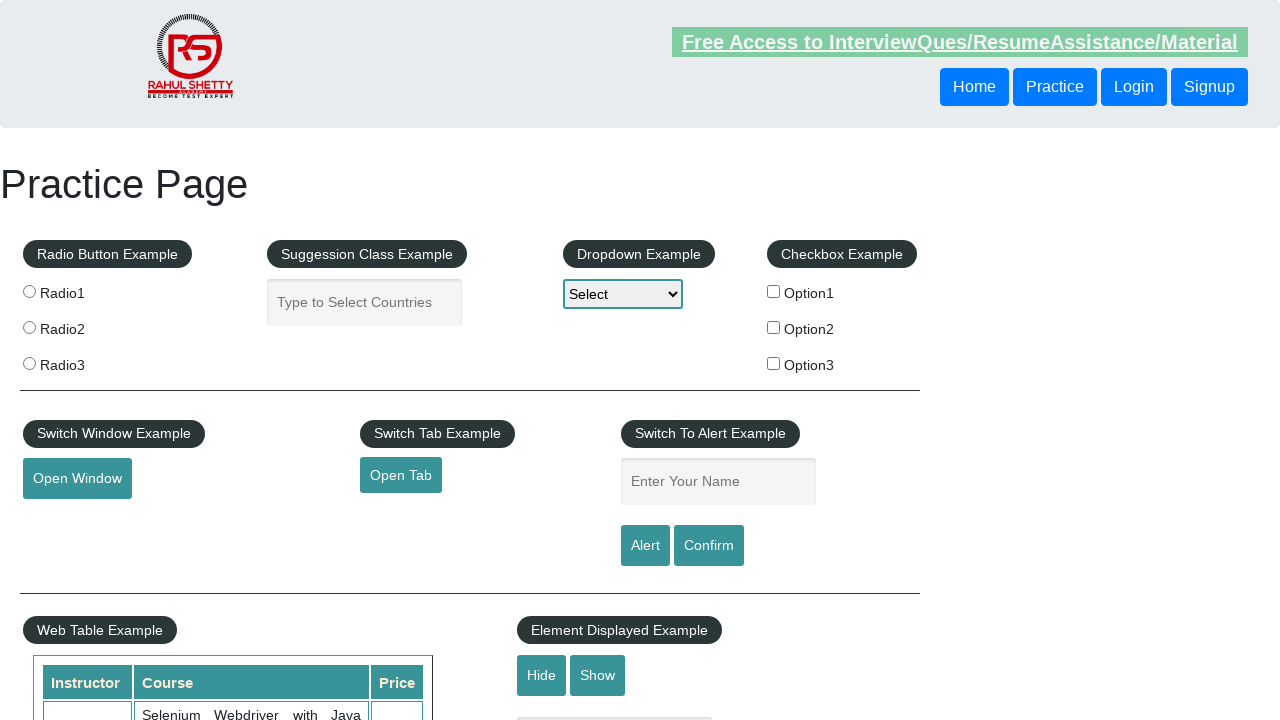

Set up dialog handler to dismiss confirm dialogs
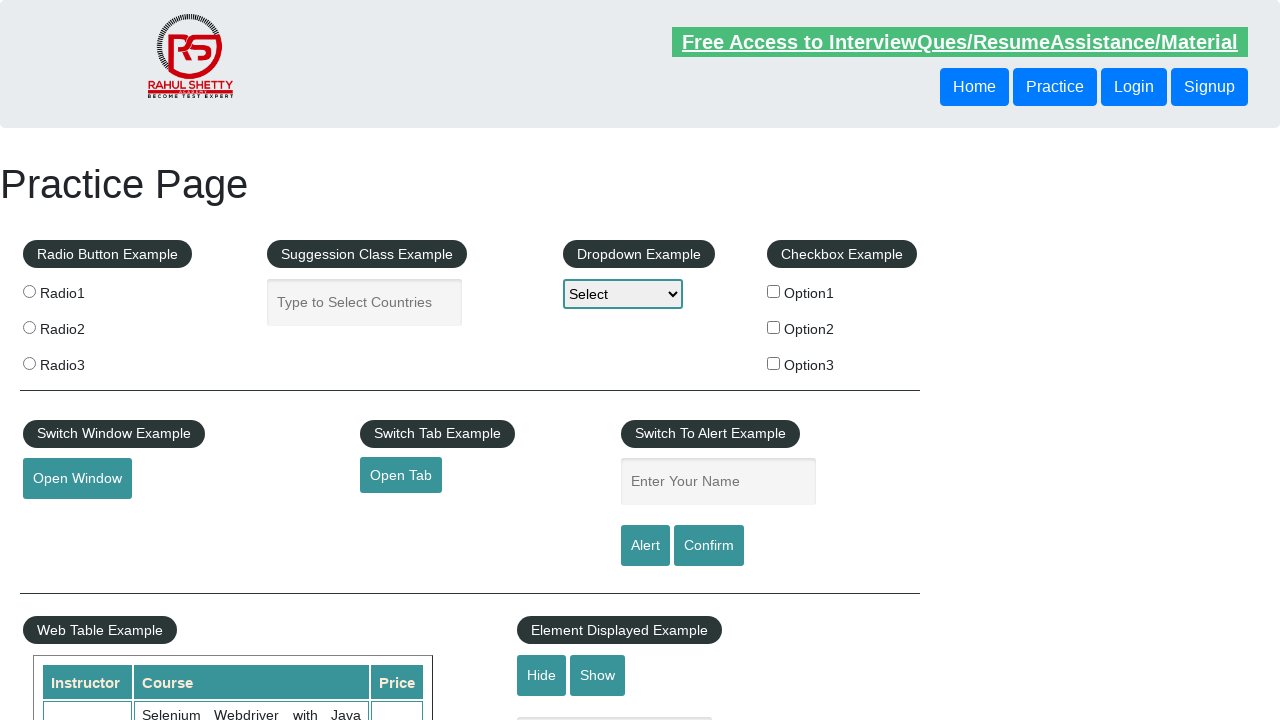

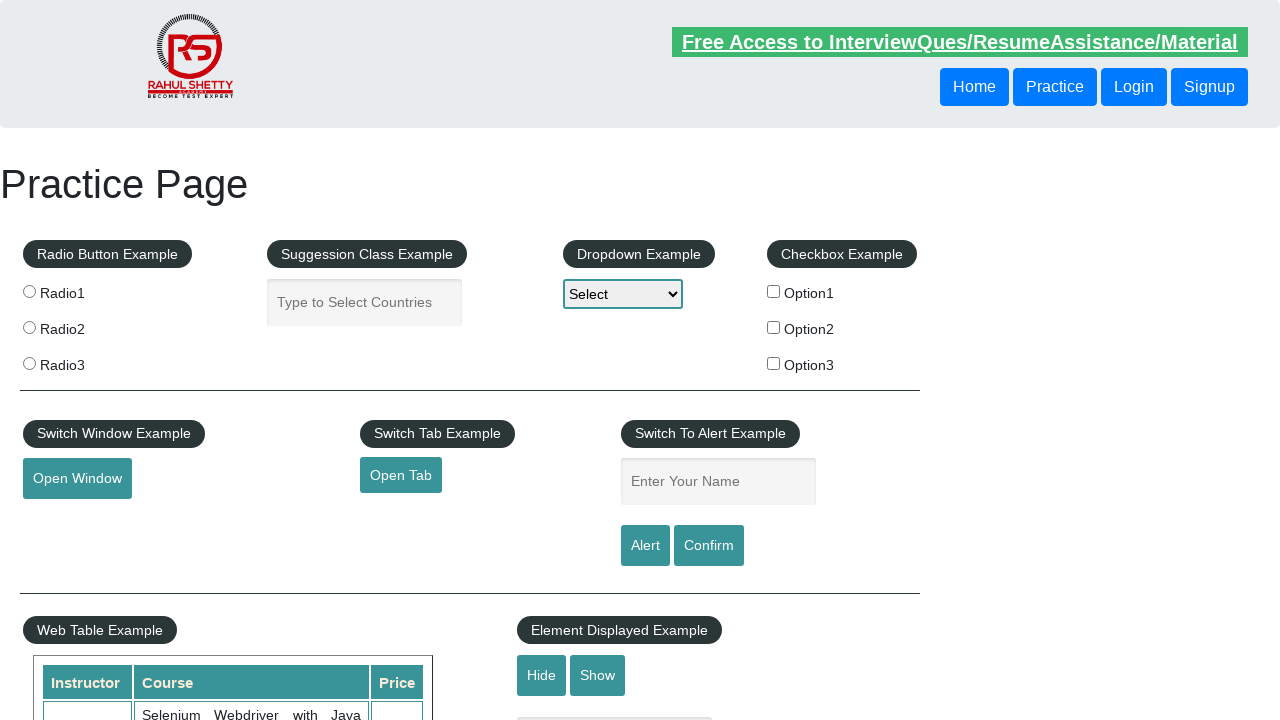